Navigates to a checkboxes page and interacts with checkbox elements

Starting URL: https://the-internet.herokuapp.com/checkboxes

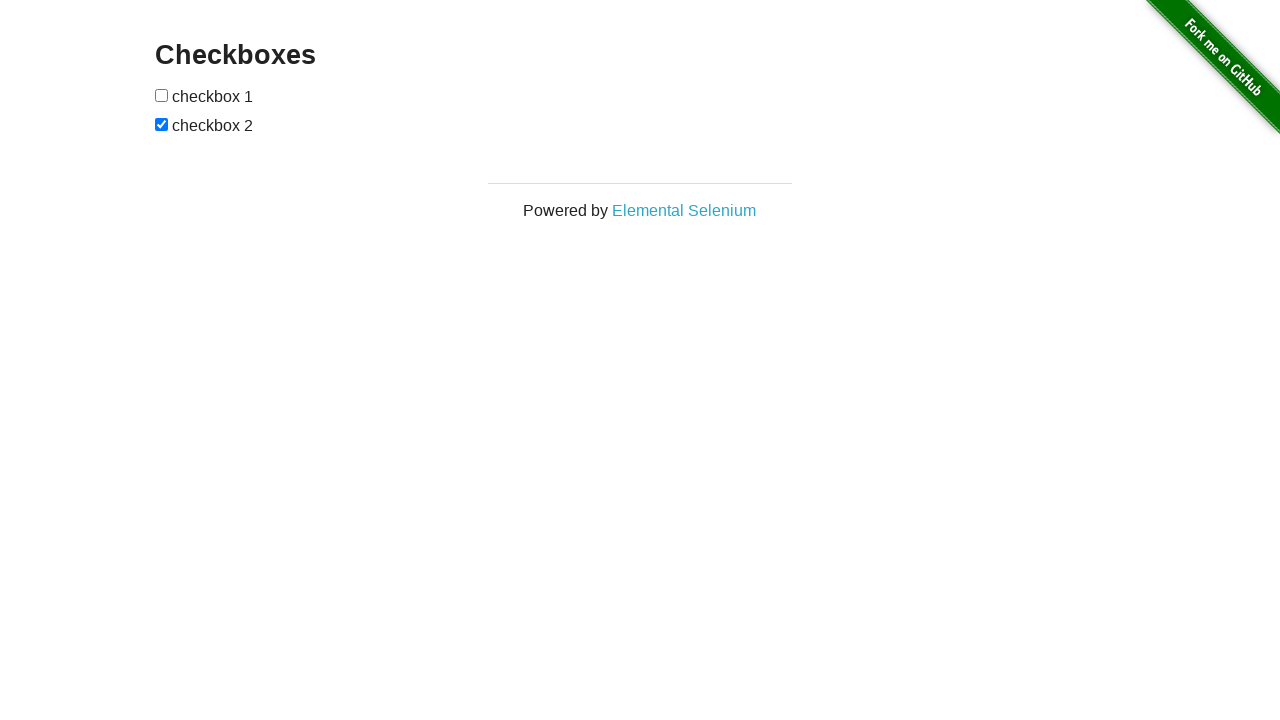

Waited for checkbox elements to be present on the page
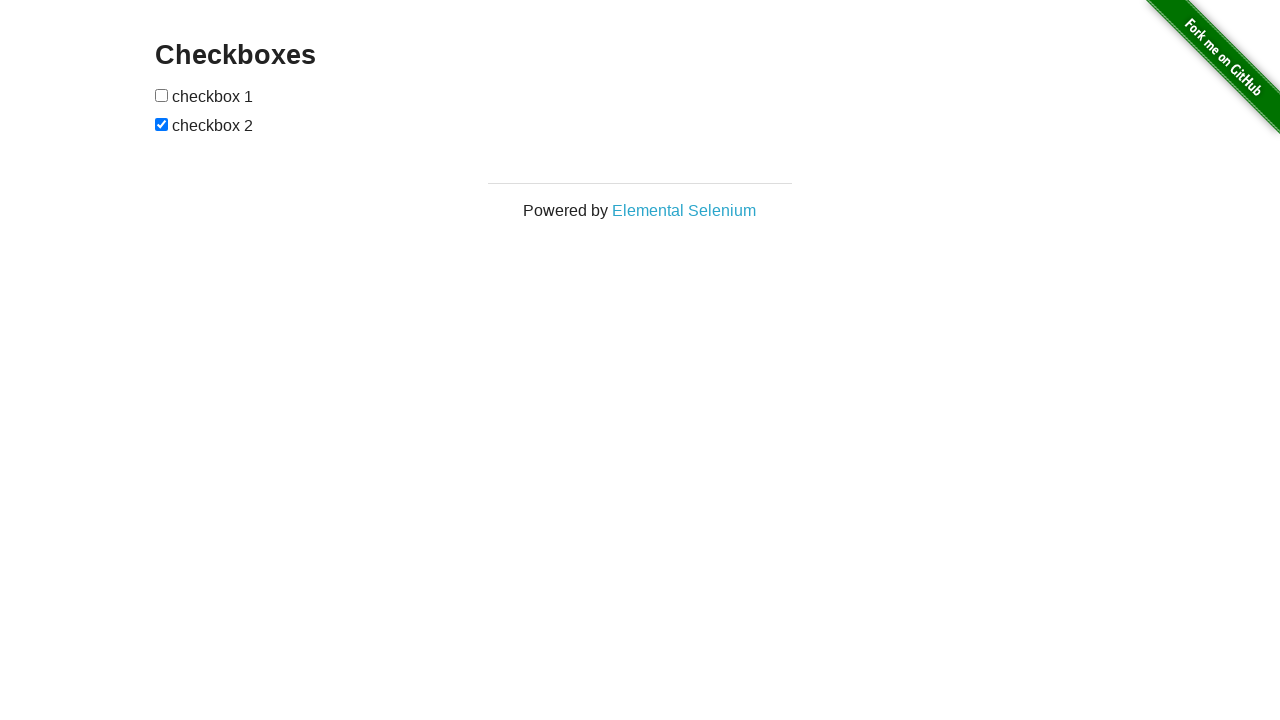

Clicked the first checkbox to toggle its state at (162, 95) on input[type='checkbox']:first-of-type
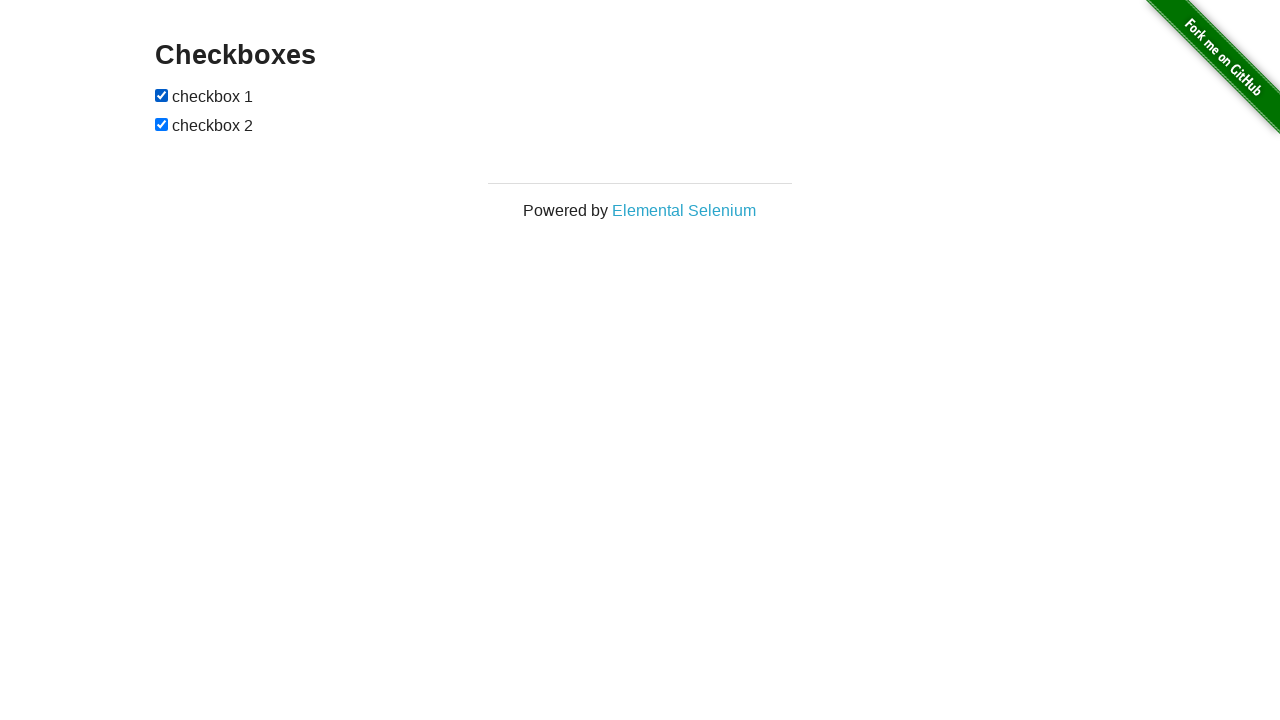

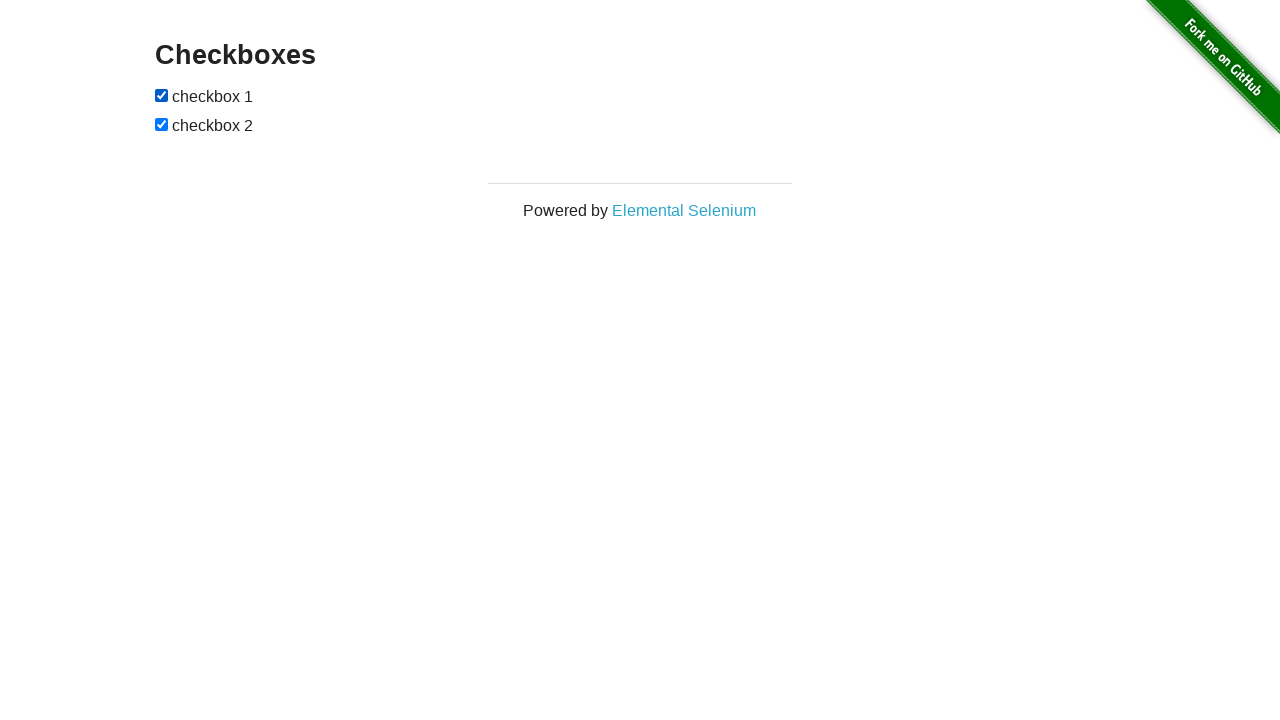